Tests iframe interaction on W3Schools try editor by switching to an iframe and clicking a button that displays date and time

Starting URL: https://www.w3schools.com/js/tryit.asp?filename=tryjs_myfirst

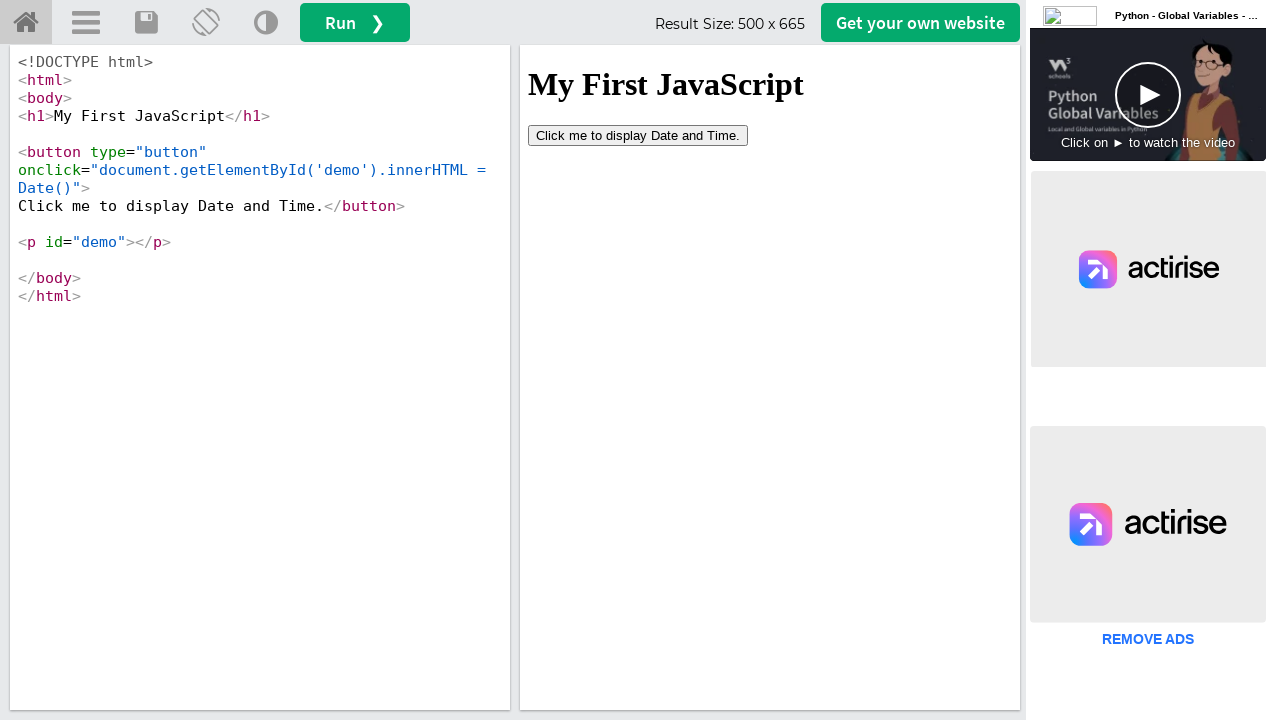

Waited for iframe with name 'iframeResult' to be present
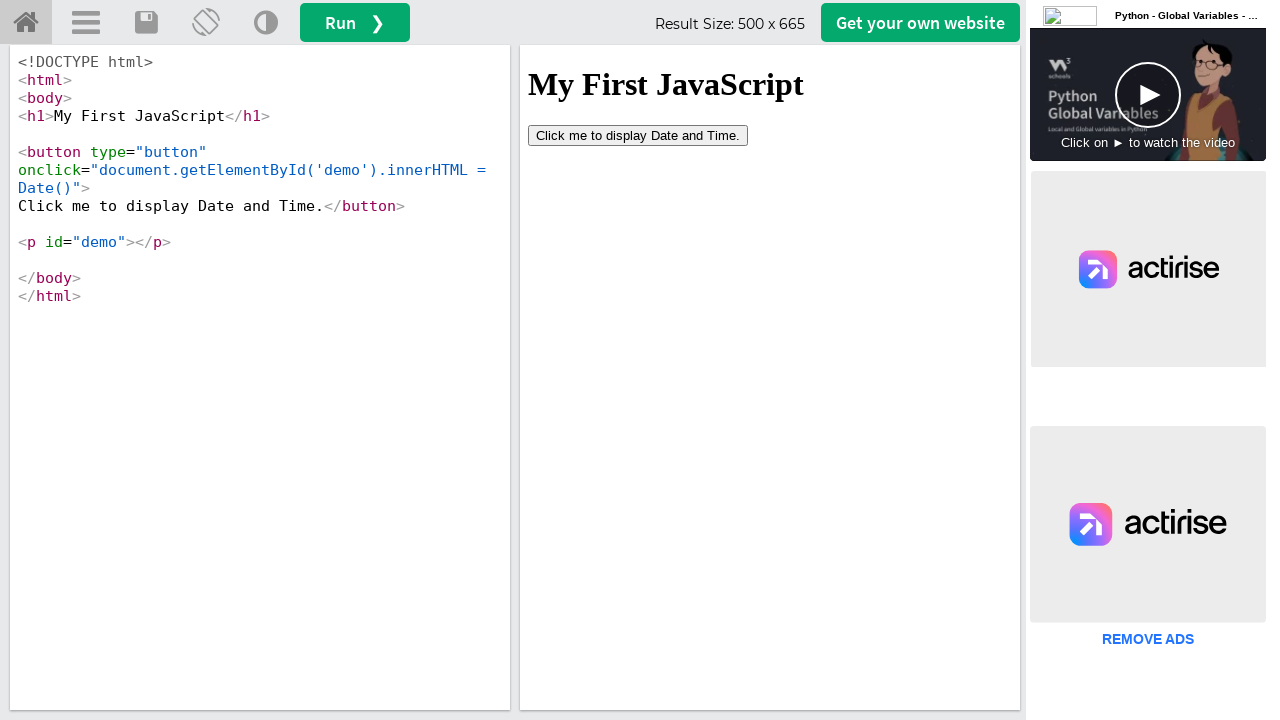

Switched to iframe named 'iframeResult'
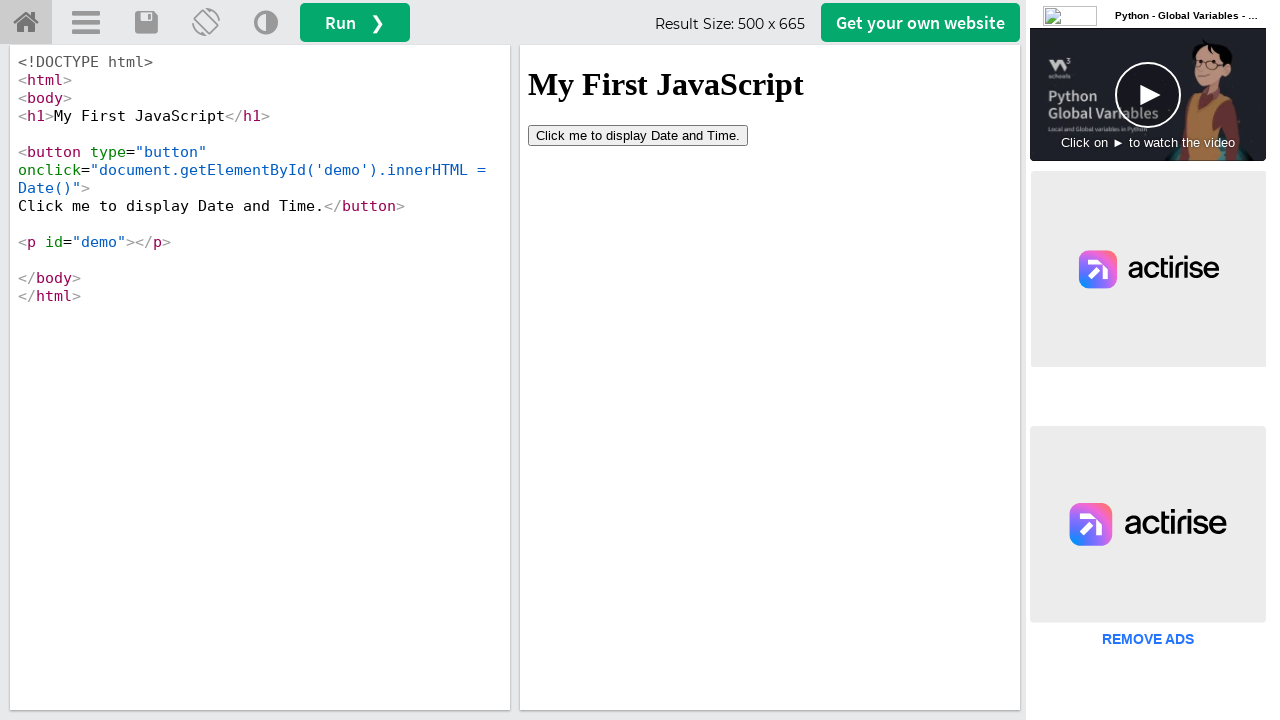

Clicked button that displays Date and Time in the iframe at (638, 135) on button:has-text('Click me to display Date and Time.')
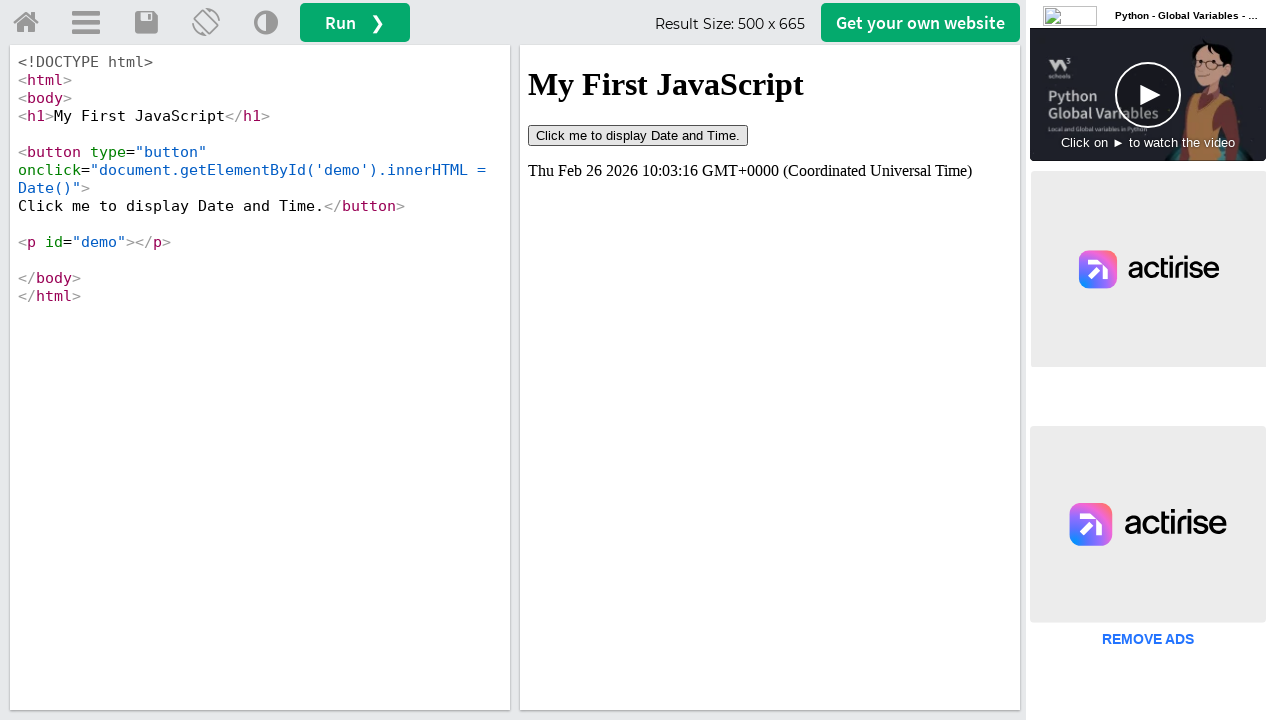

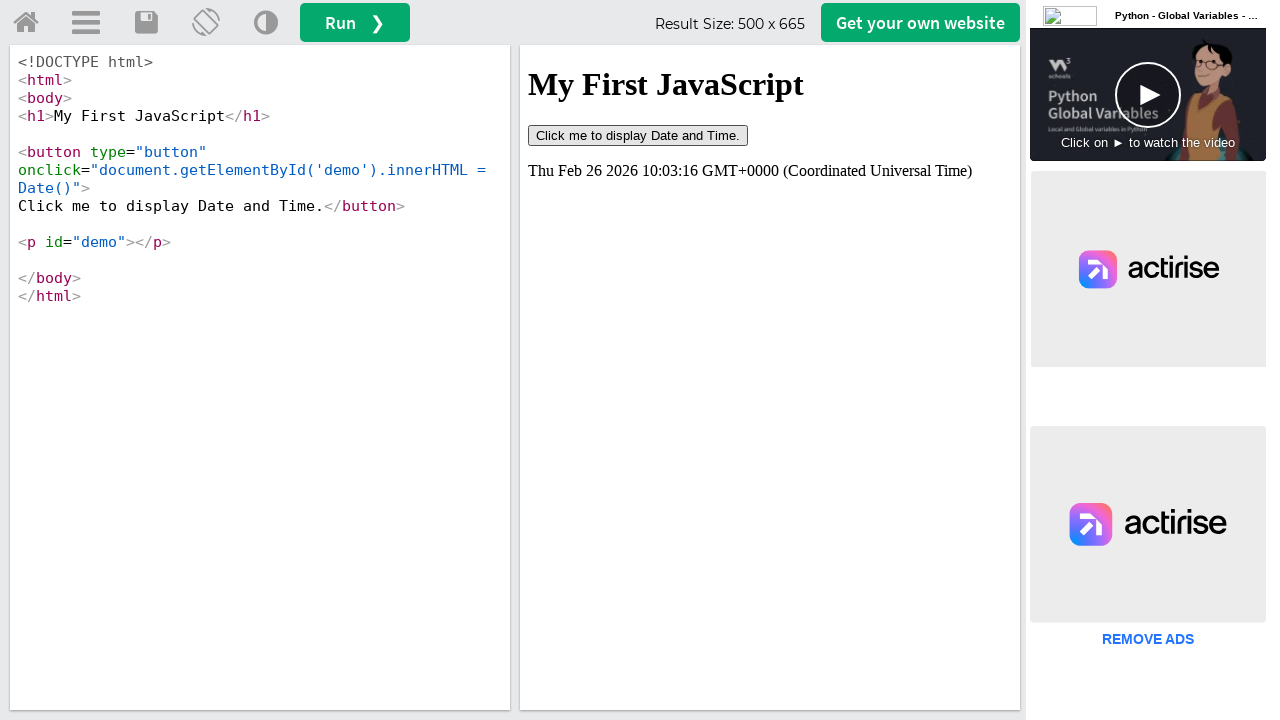